Tests the search functionality on Python.org by entering "pycon" in the search box and submitting the form

Starting URL: http://www.python.org

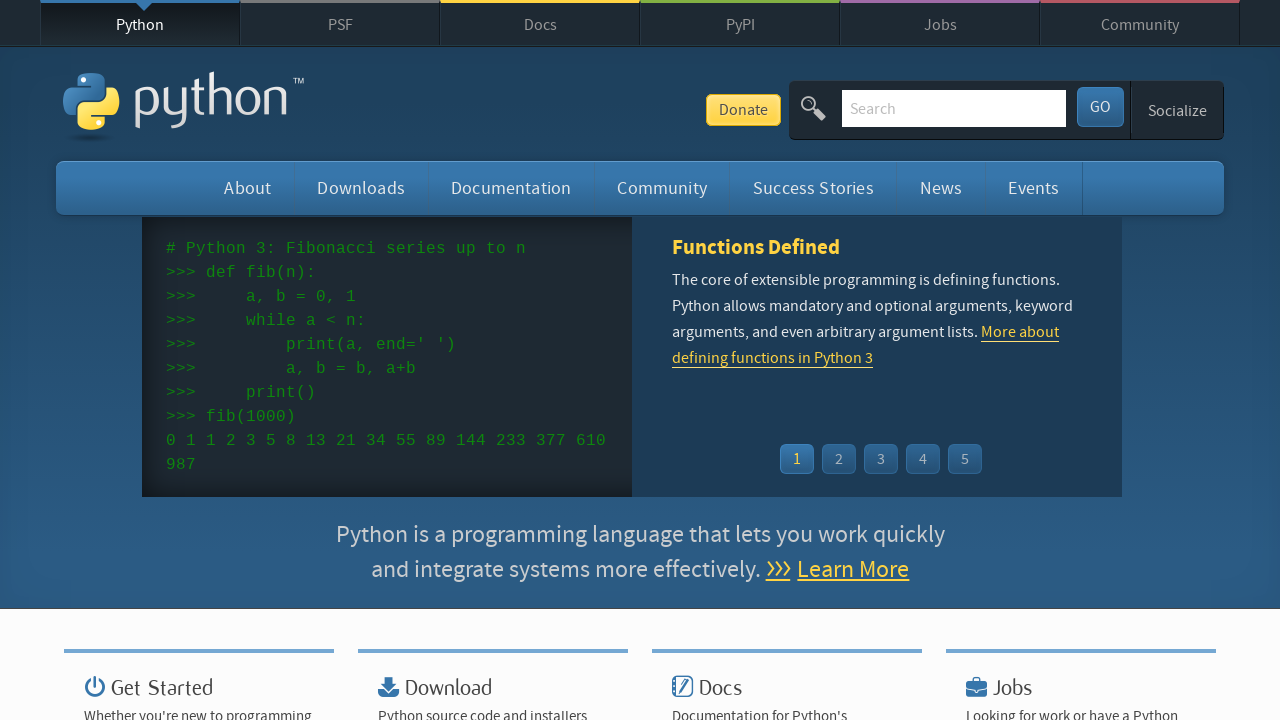

Filled search box with 'pycon' on input[name='q']
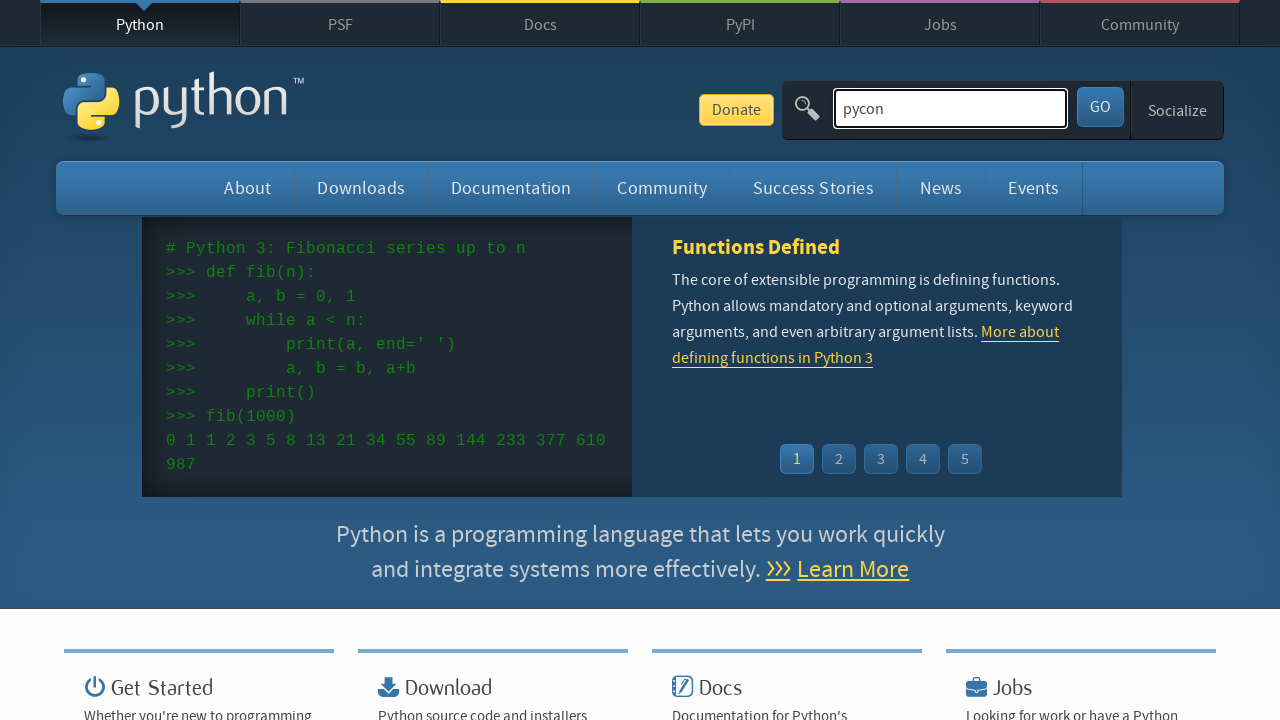

Pressed Enter to submit search form on input[name='q']
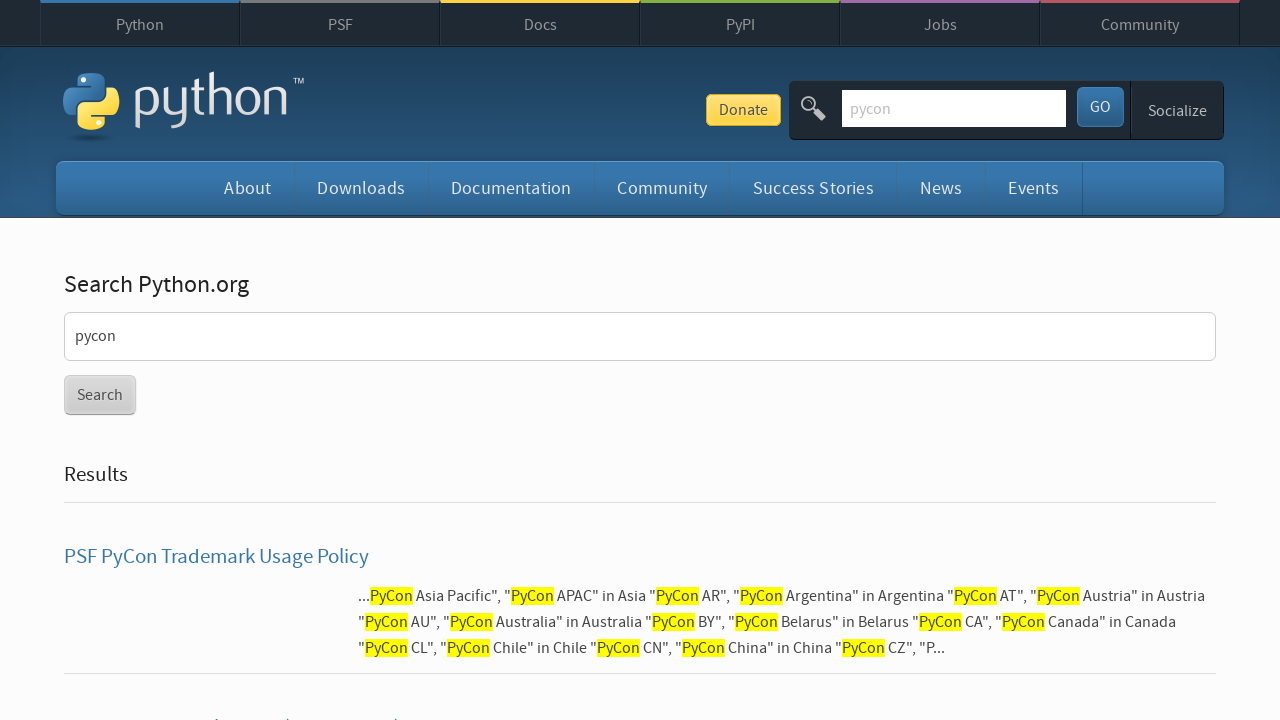

Search results page loaded
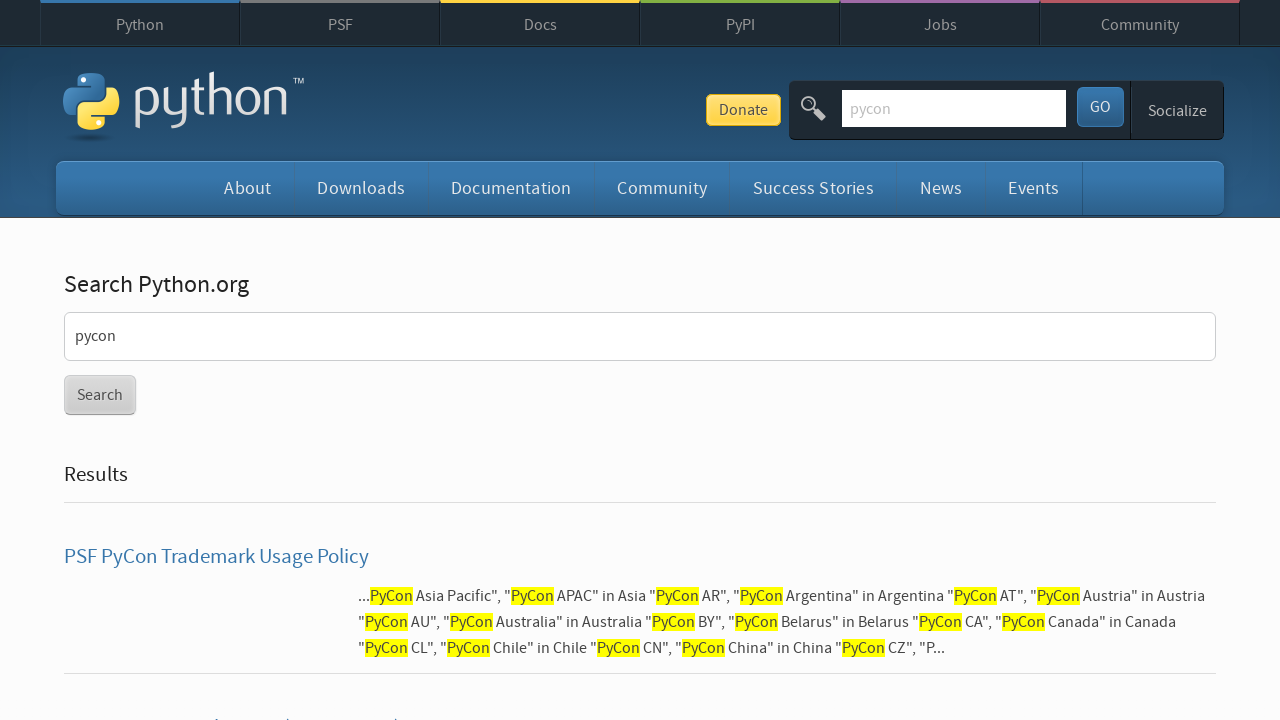

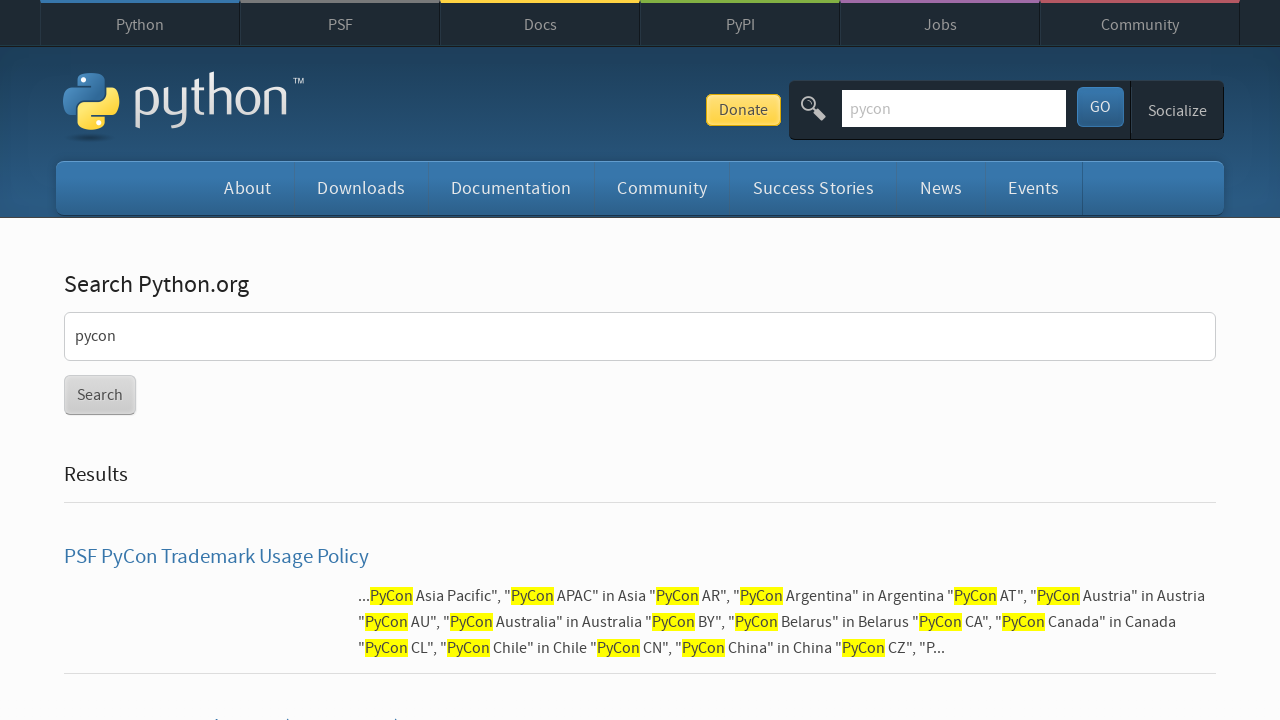